Tests a confirm JavaScript alert by clicking a button, accepting it, then clicking again and dismissing it

Starting URL: https://demoqa.com/alerts

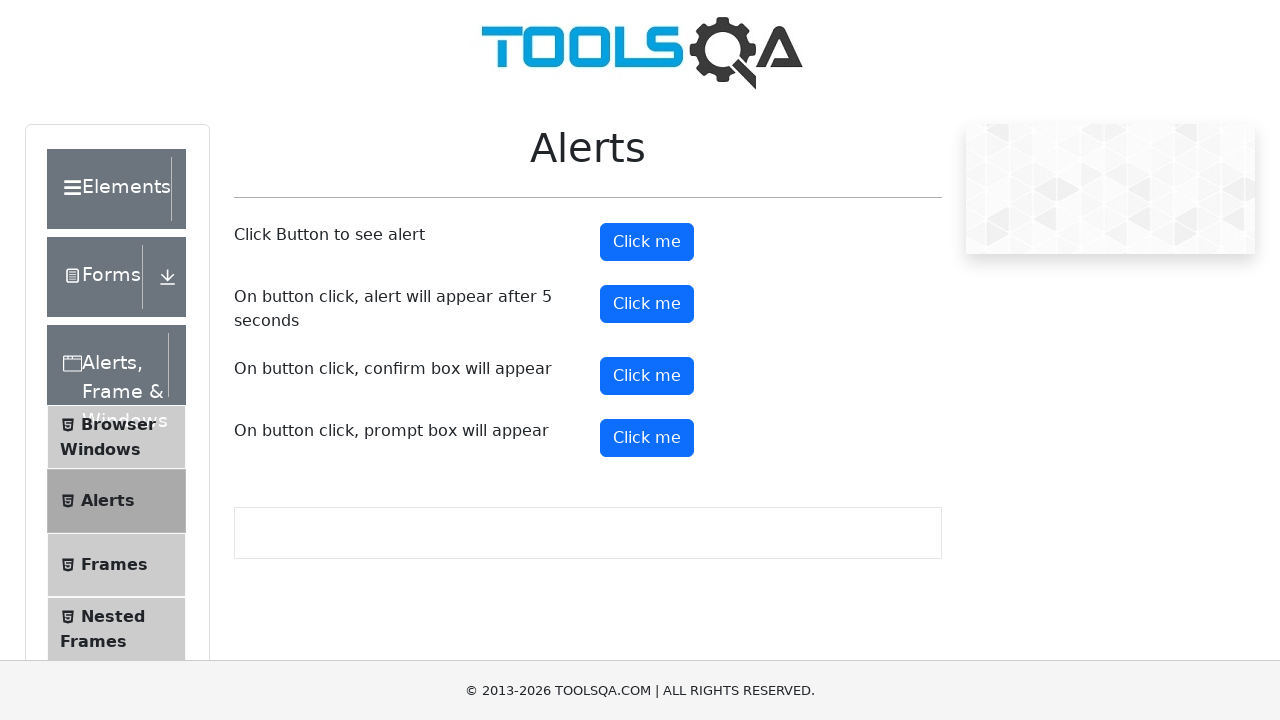

Set up dialog handler to accept confirm alert
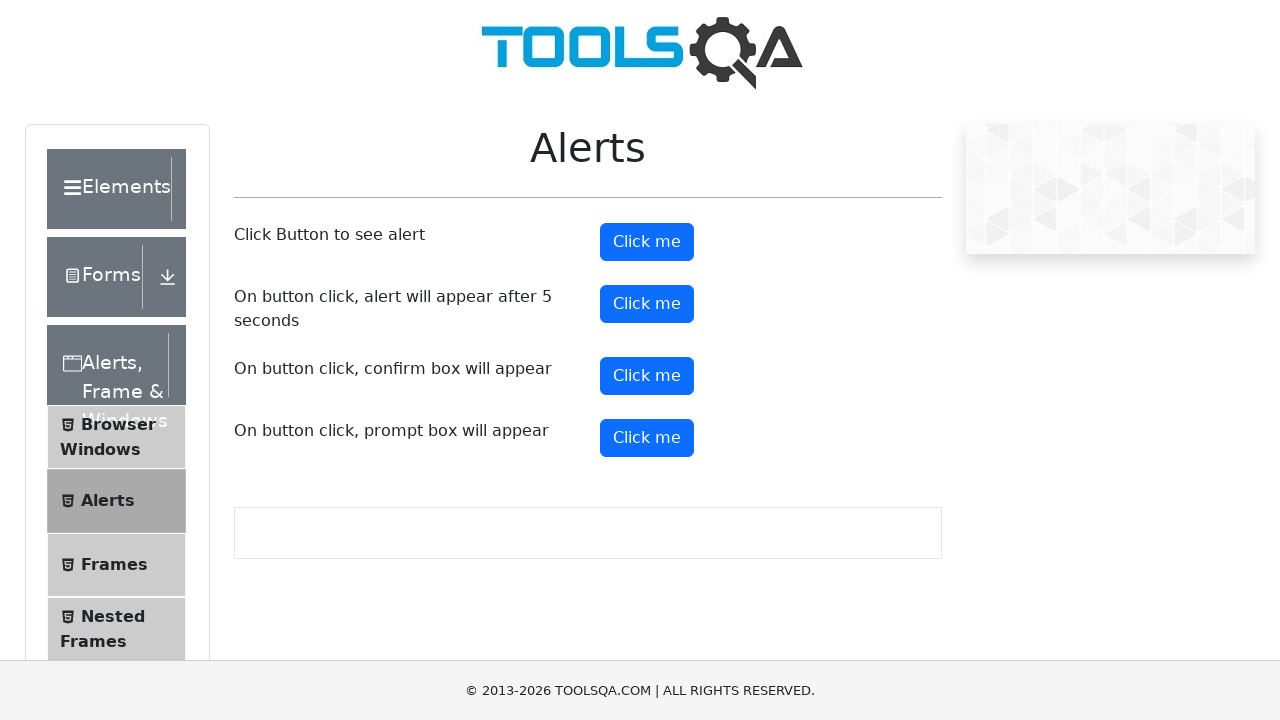

Clicked confirm button to trigger alert at (647, 376) on #confirmButton
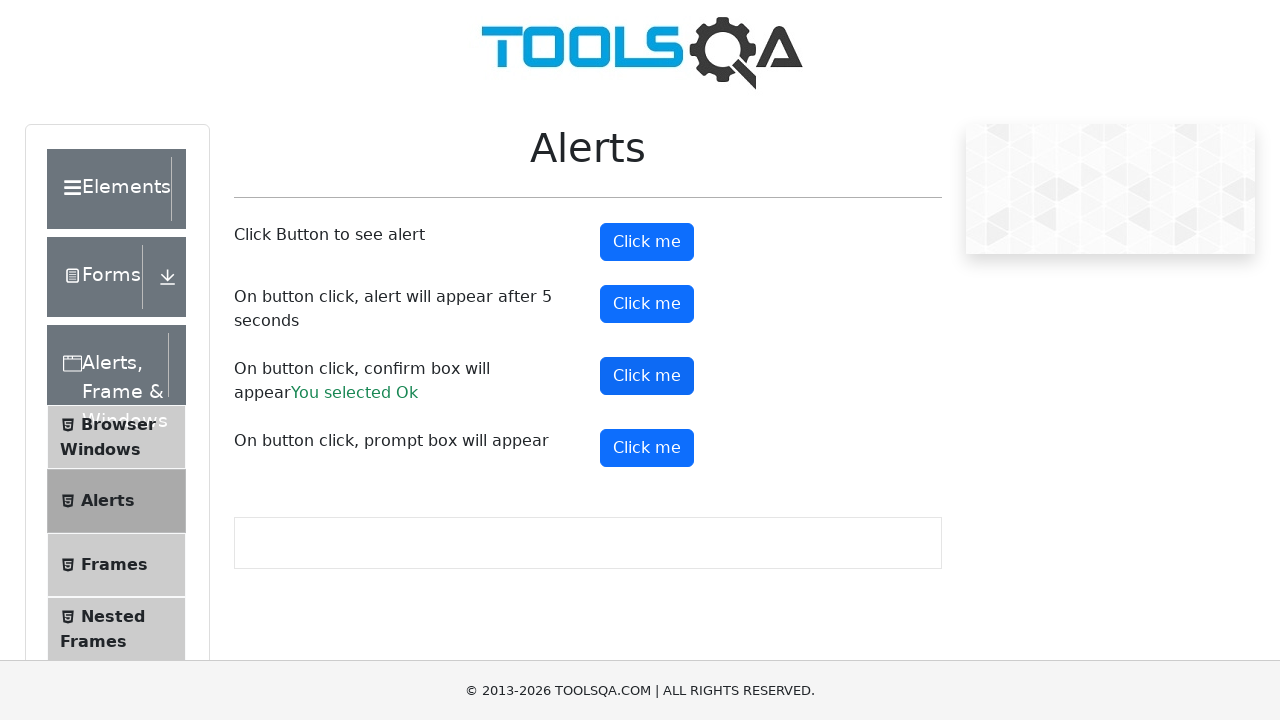

Waited 1500ms for alert acceptance to complete
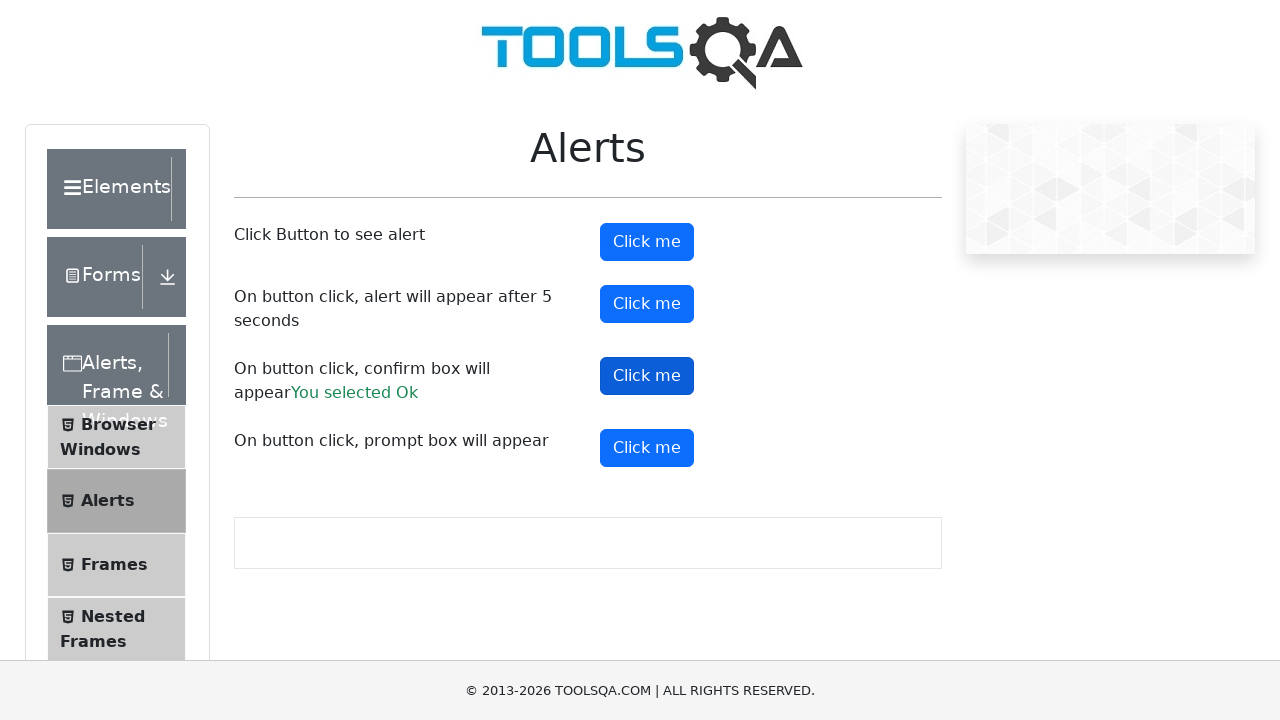

Set up dialog handler to dismiss confirm alert
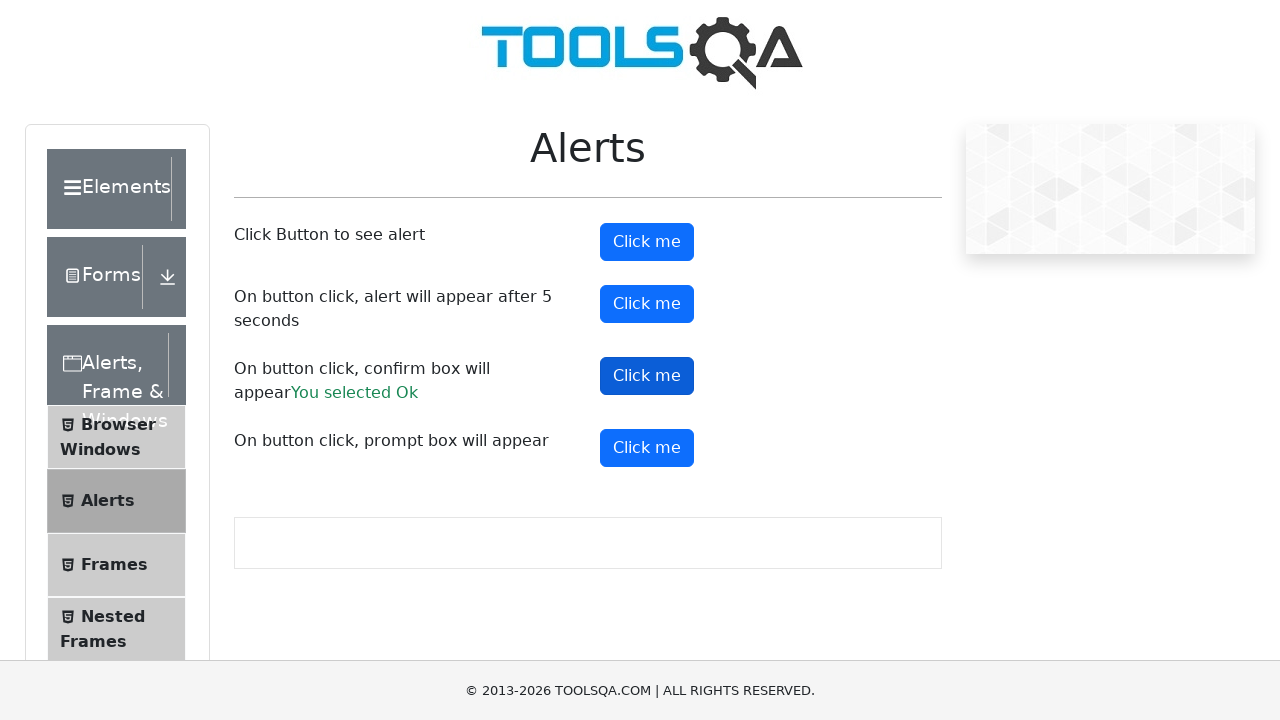

Clicked confirm button again to trigger second alert at (647, 376) on #confirmButton
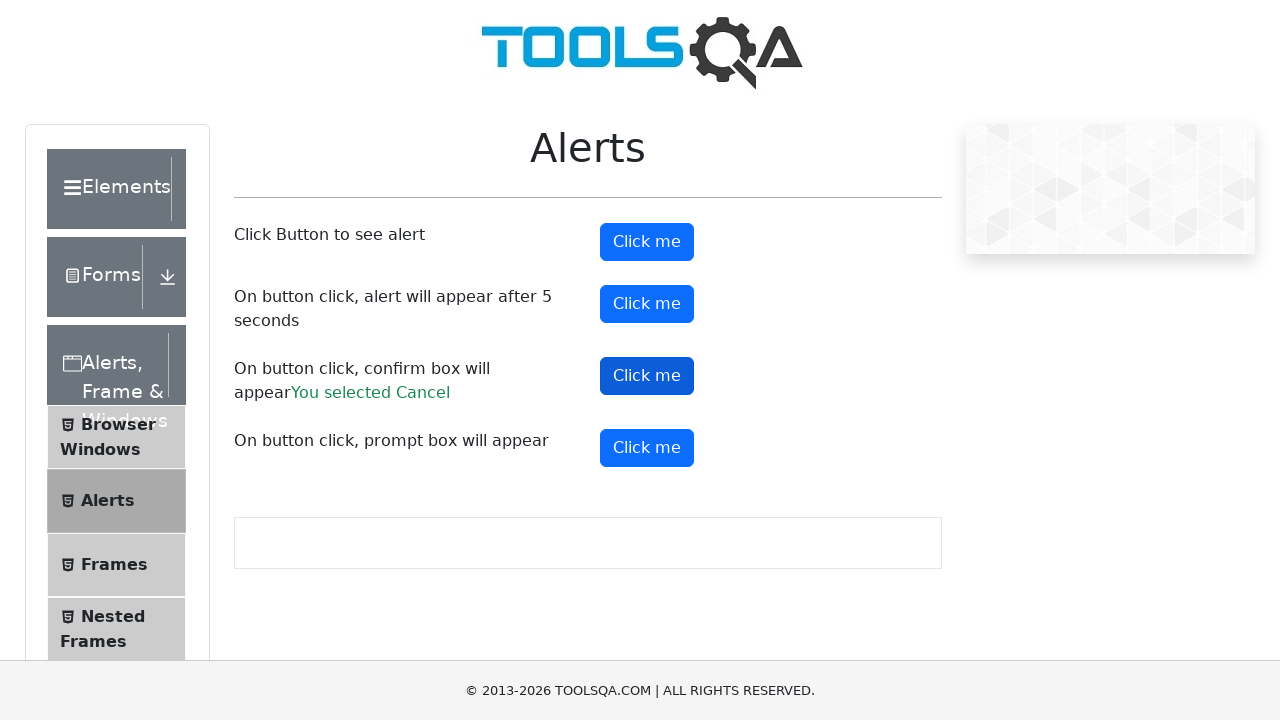

Waited 1000ms for alert dismissal to complete
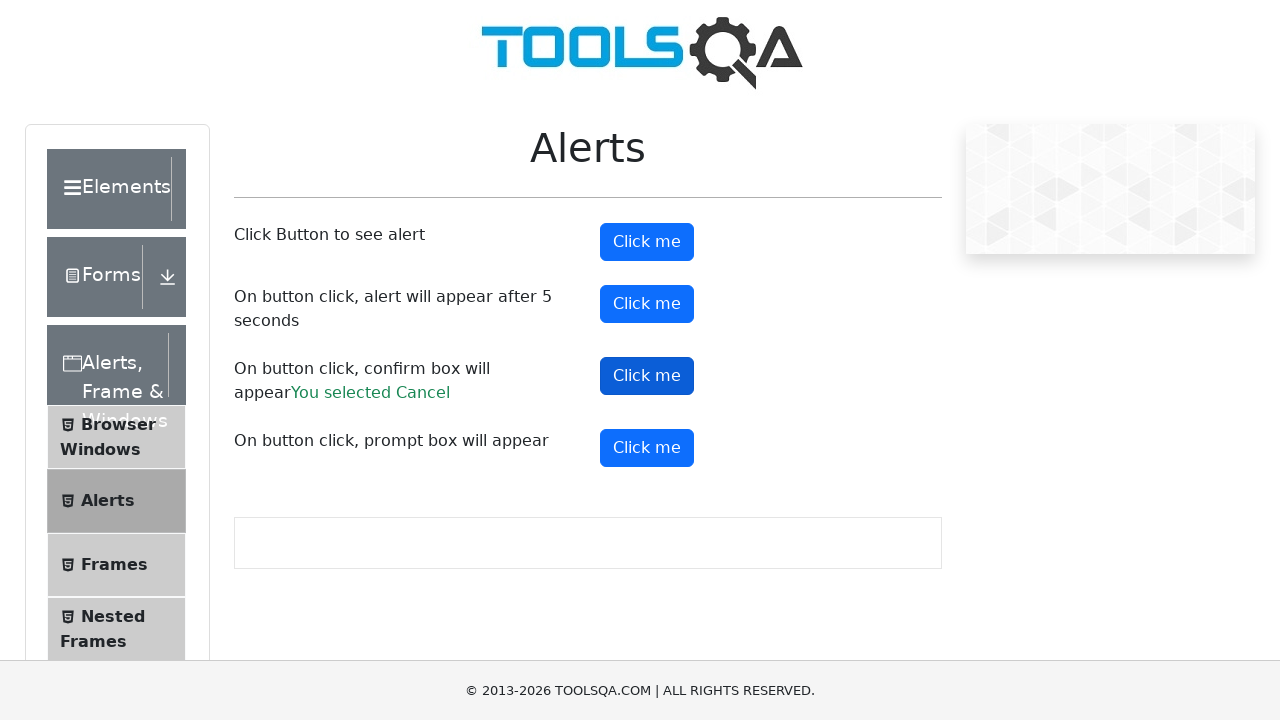

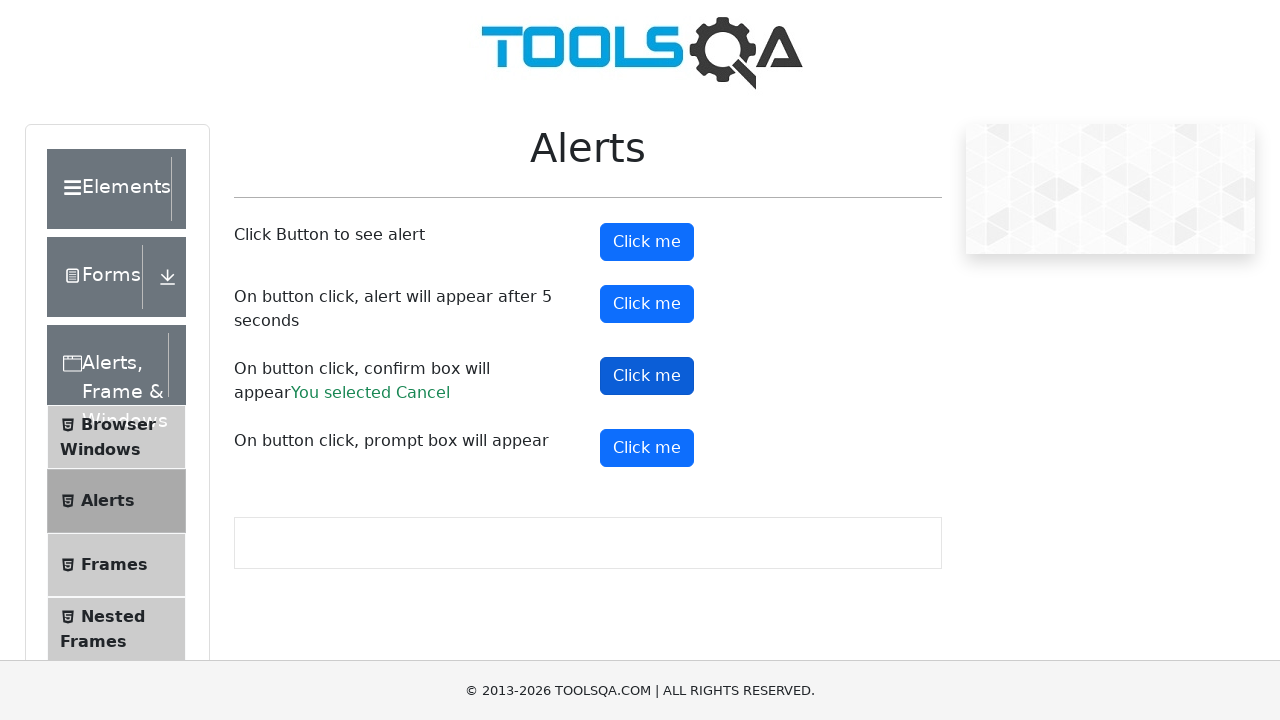